Tests drag and drop functionality by dragging three menu items (fried chicken, hamburger, and ice cream) to a plate area

Starting URL: https://kitchen.applitools.com/ingredients/drag-and-drop

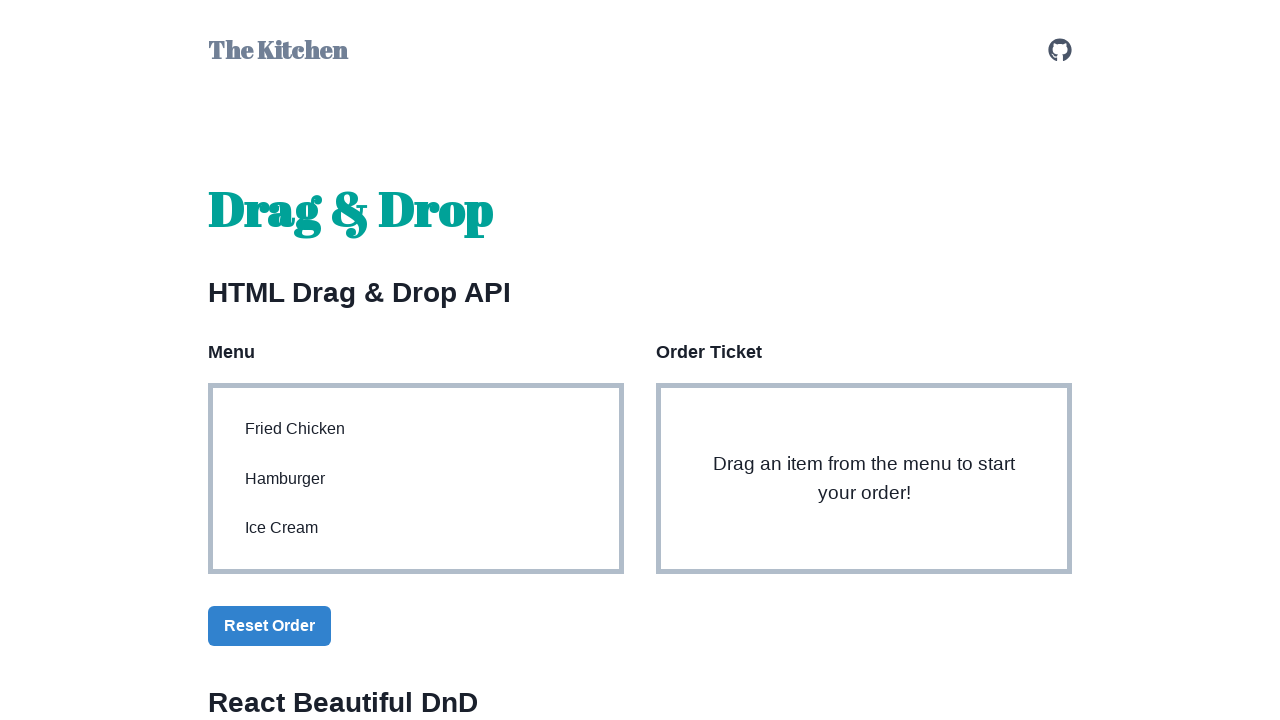

Dragged fried chicken to the plate at (864, 479)
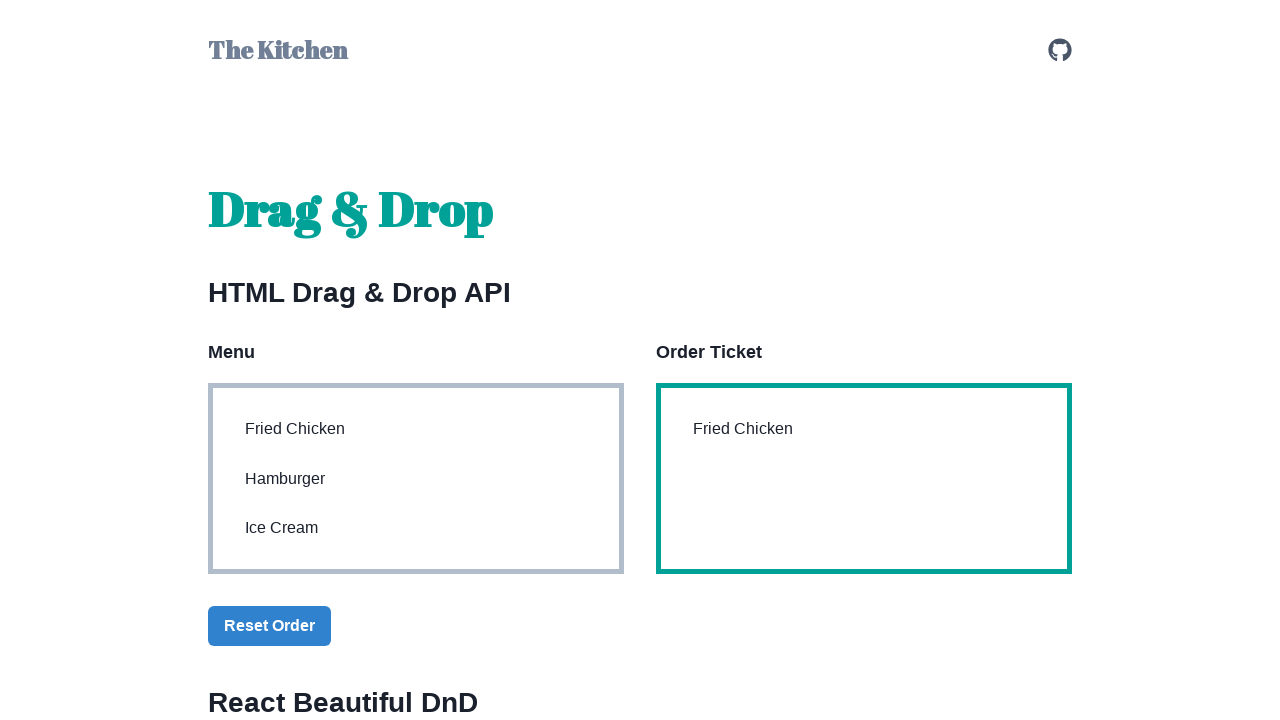

Dragged hamburger to the plate at (864, 479)
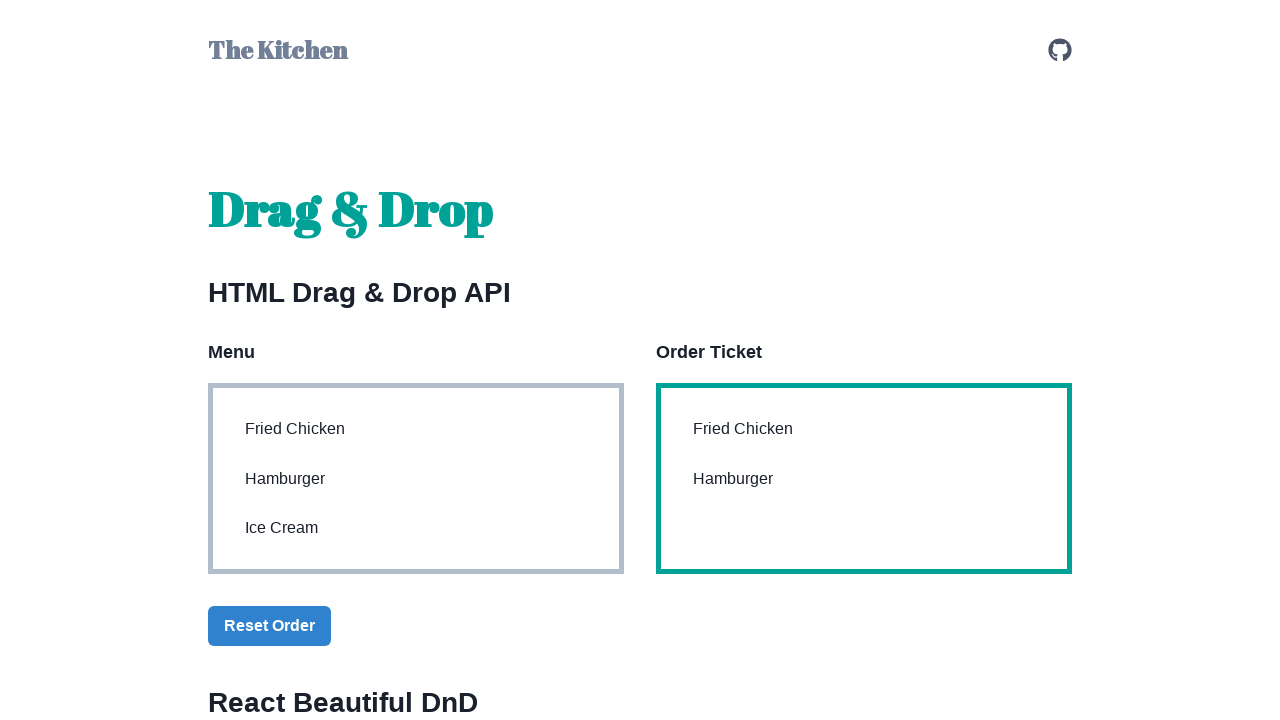

Dragged ice cream to the plate at (864, 479)
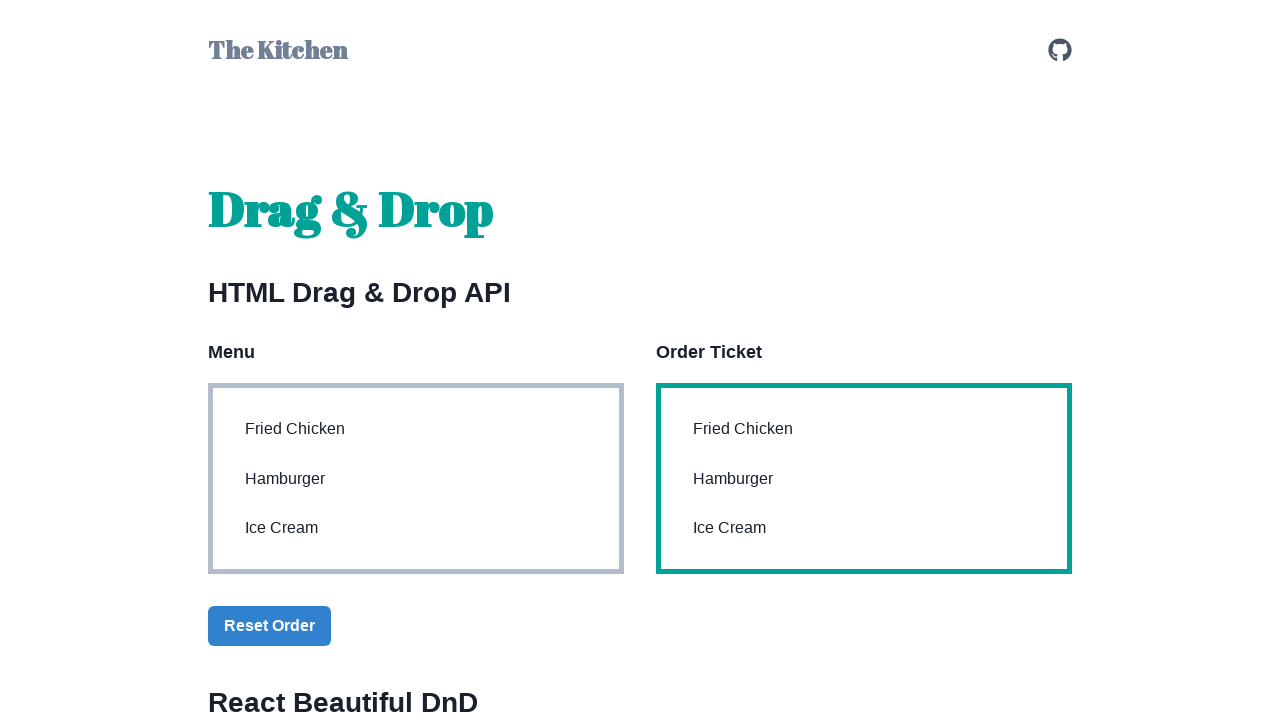

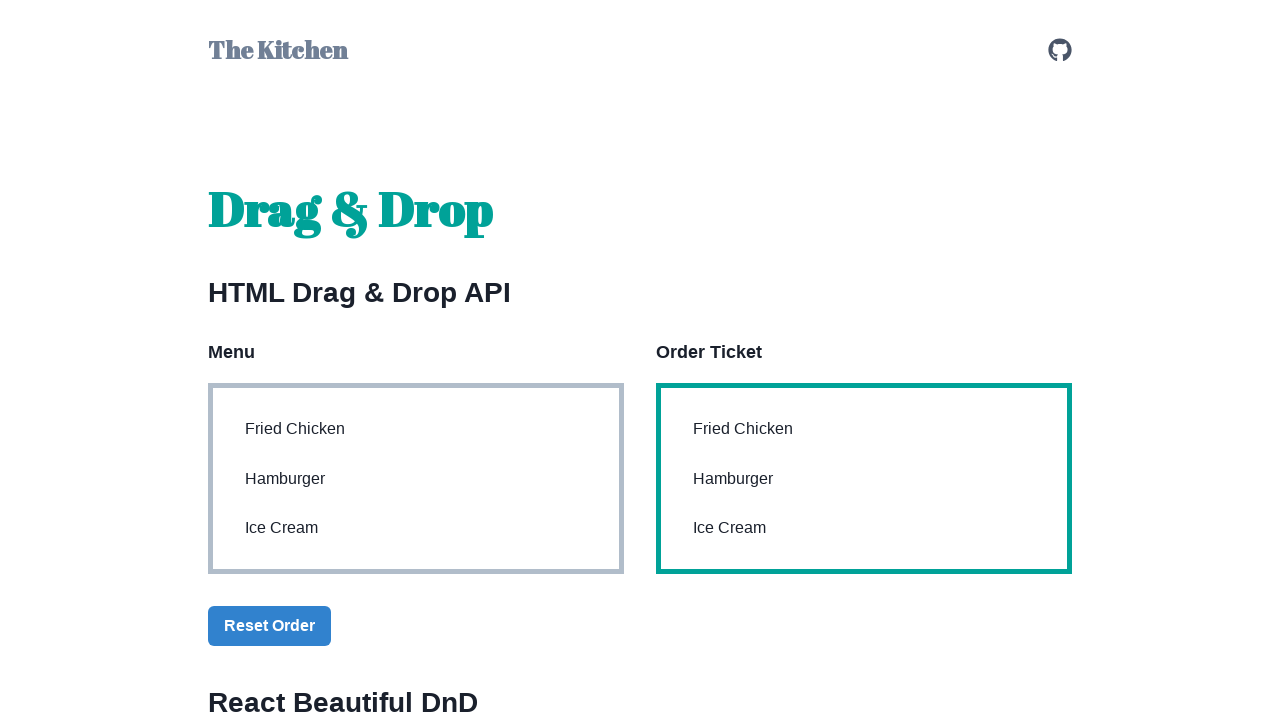